Tests drag and drop functionality by dragging an element and dropping it onto a target area, then verifying the drop was successful

Starting URL: https://demoqa.com/droppable

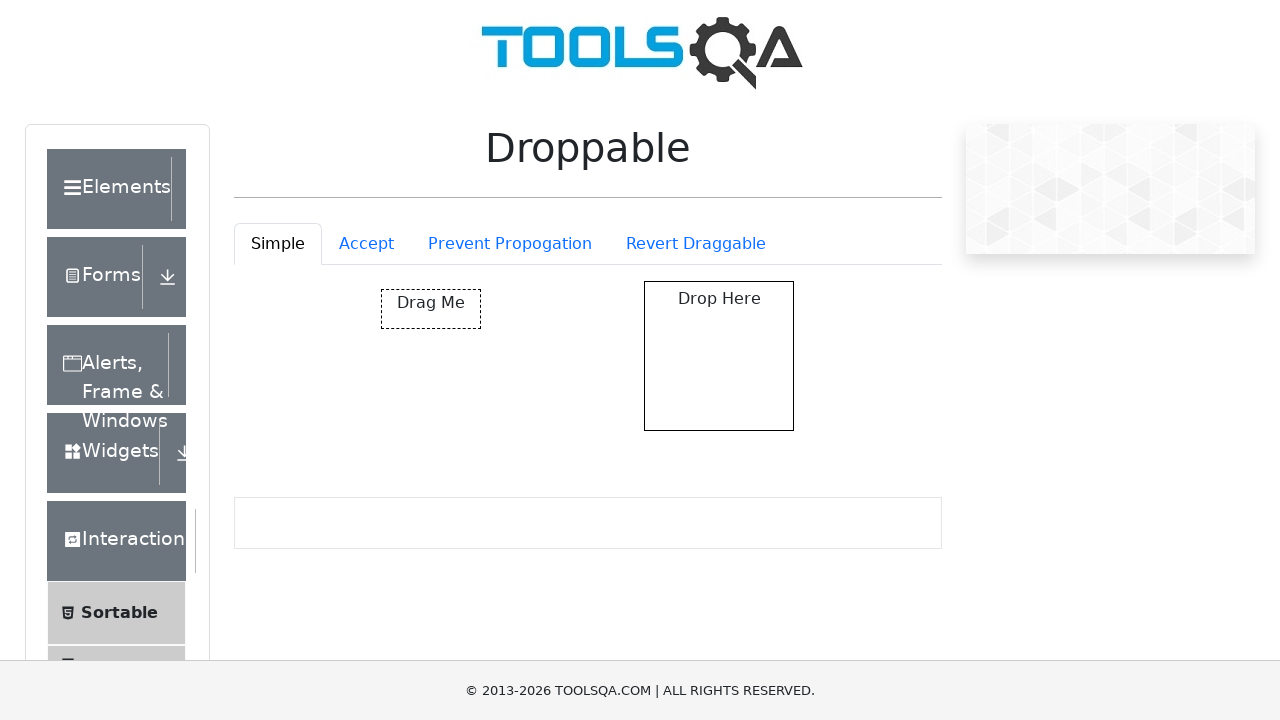

Pressed ArrowDown to scroll
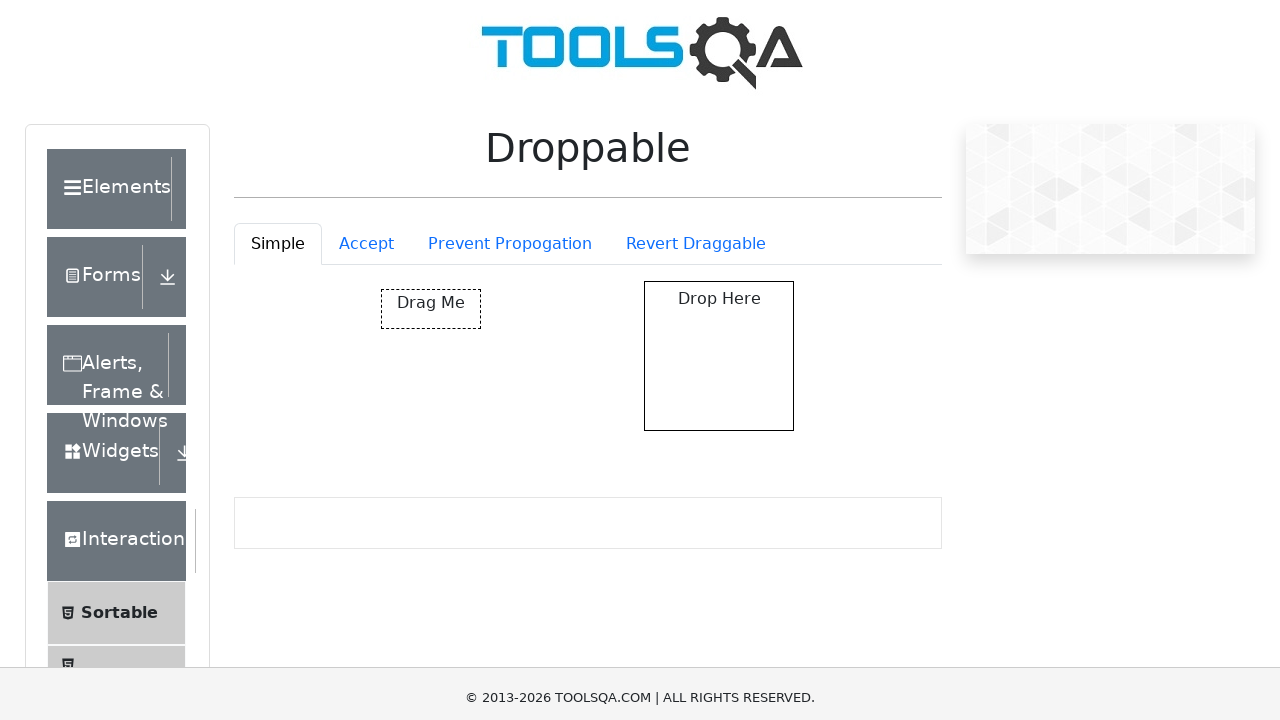

Pressed ArrowDown again to scroll further
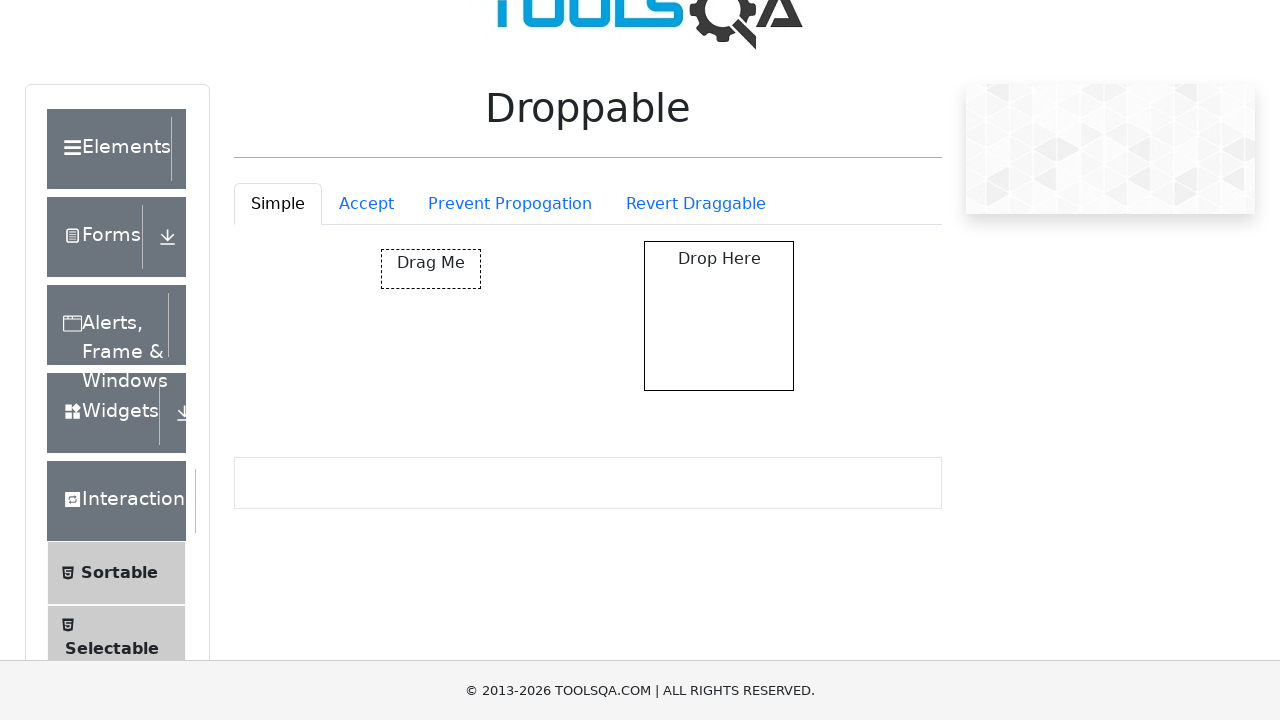

Located the draggable element
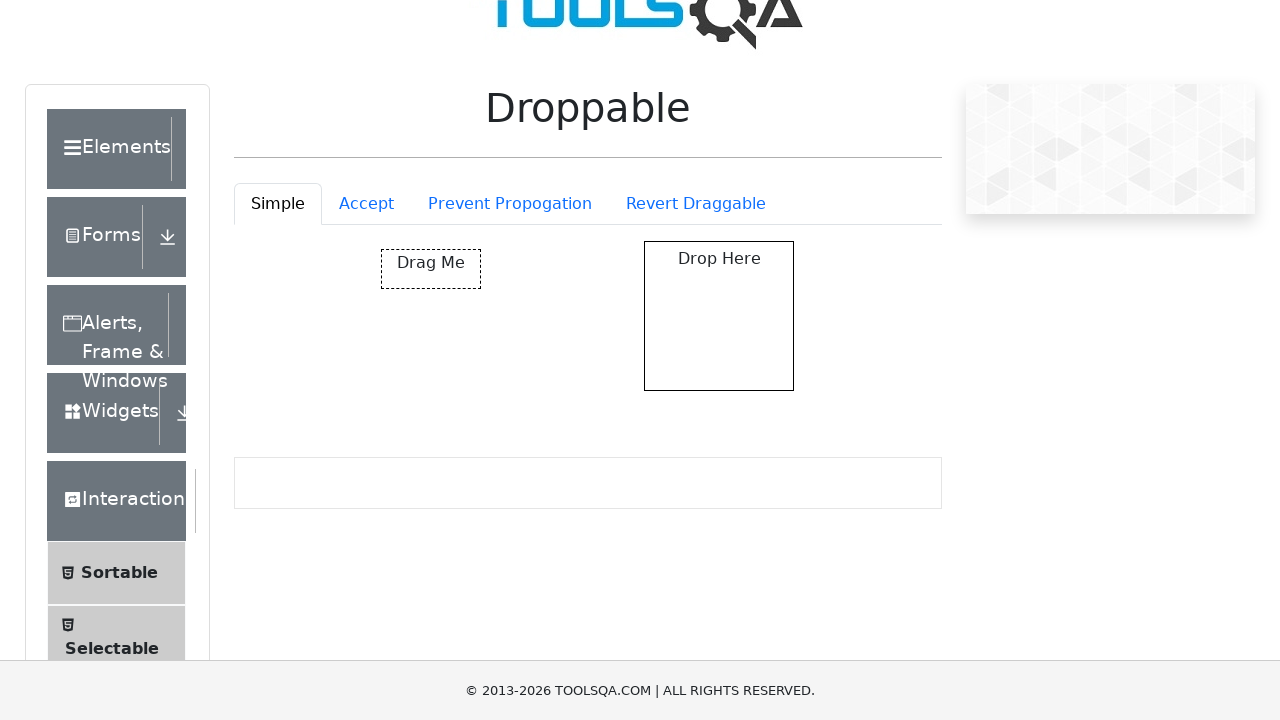

Located the droppable target element
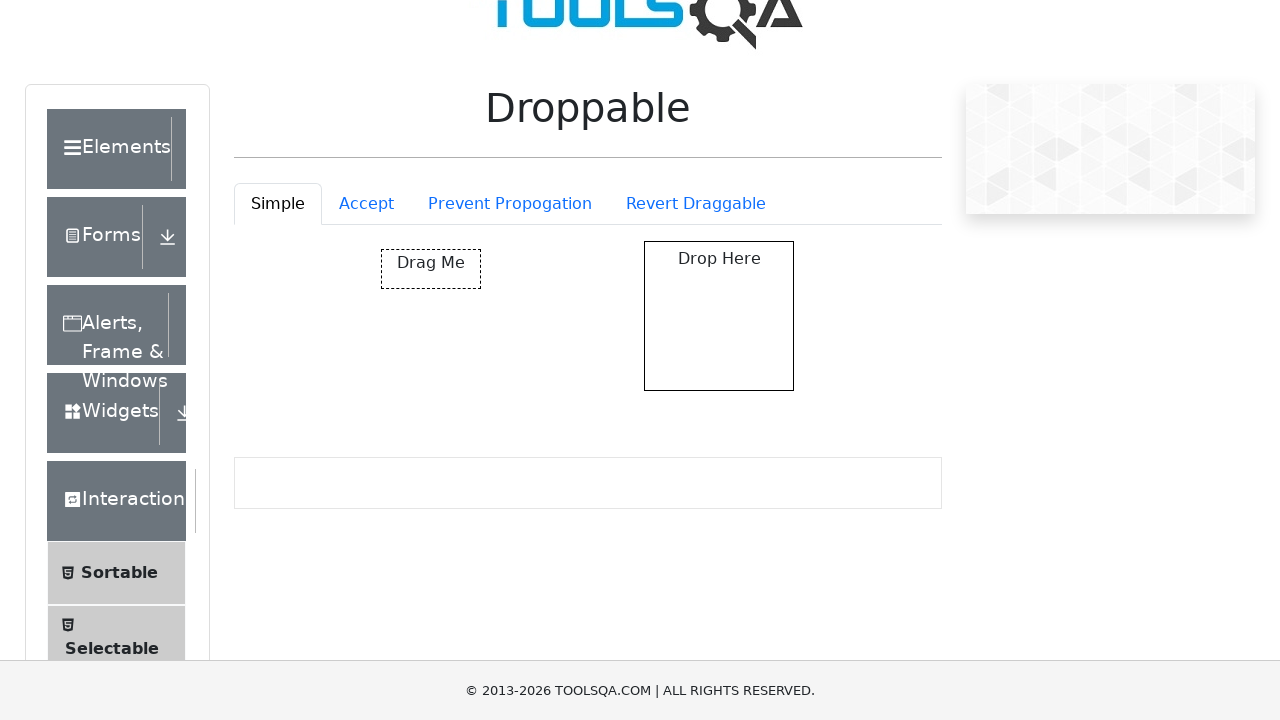

Dragged element onto drop target at (719, 316)
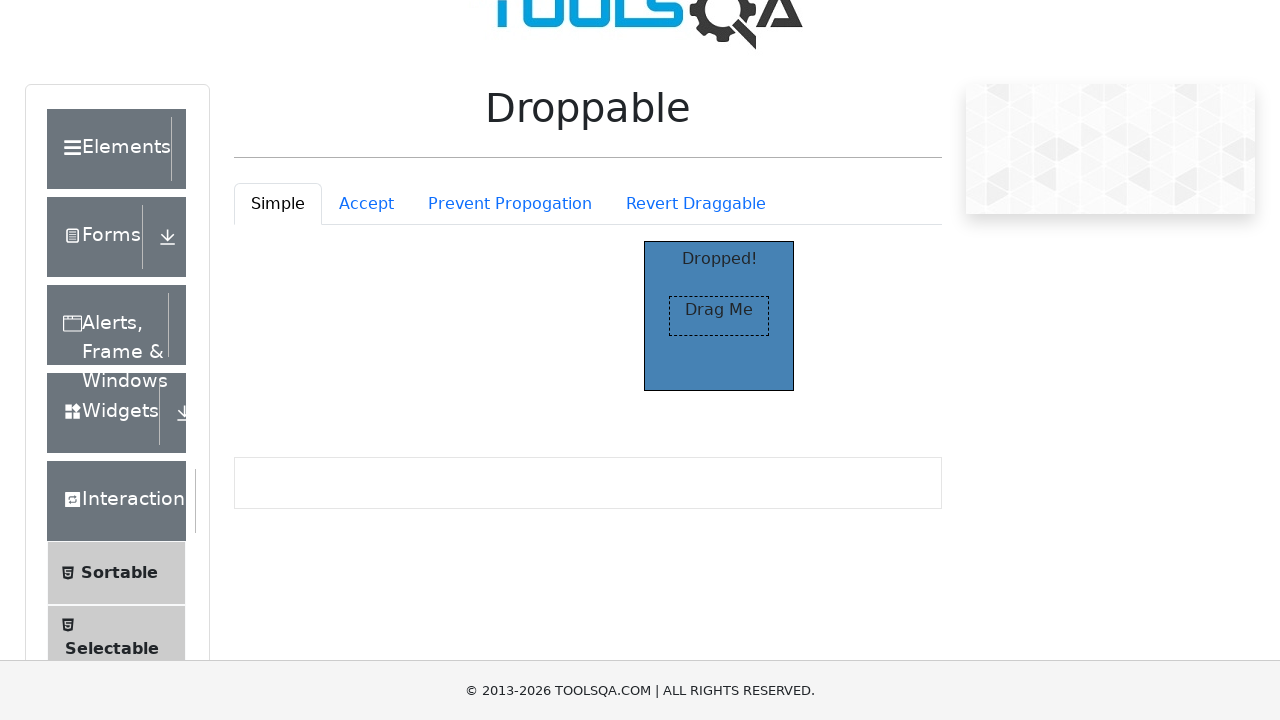

Located the 'Dropped!' confirmation text
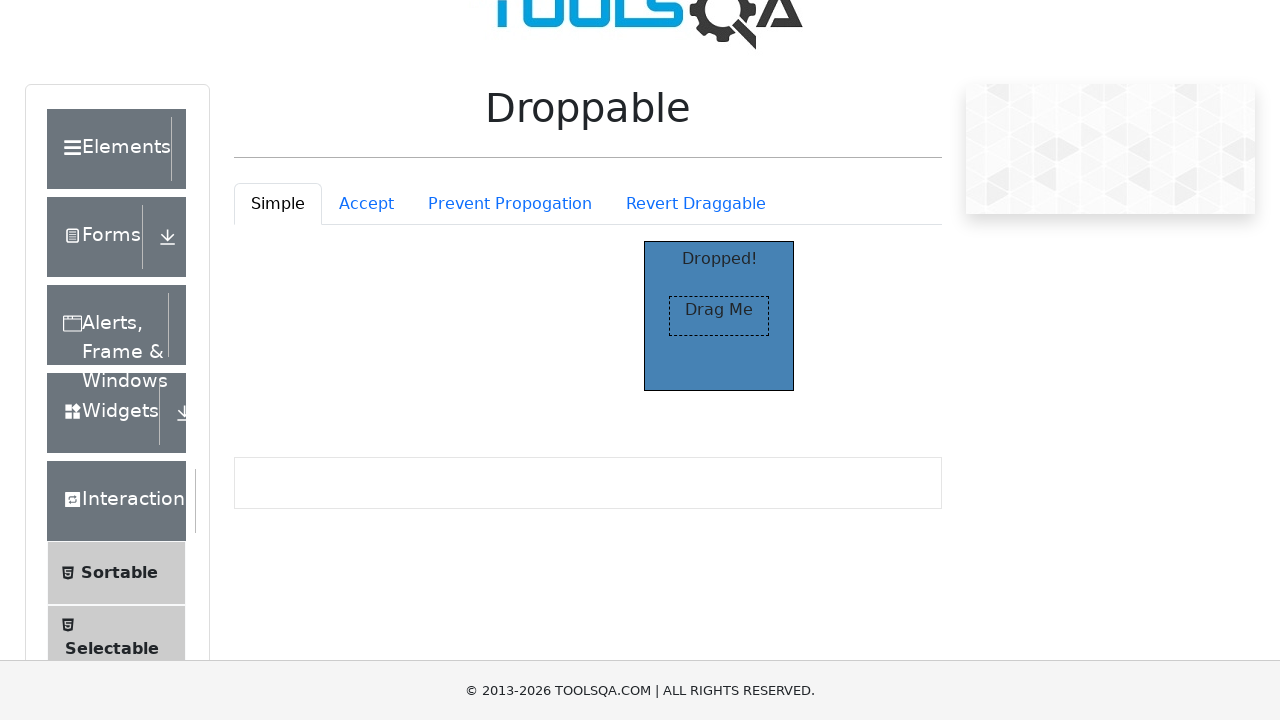

Verified that drop was successful - text changed to 'Dropped!'
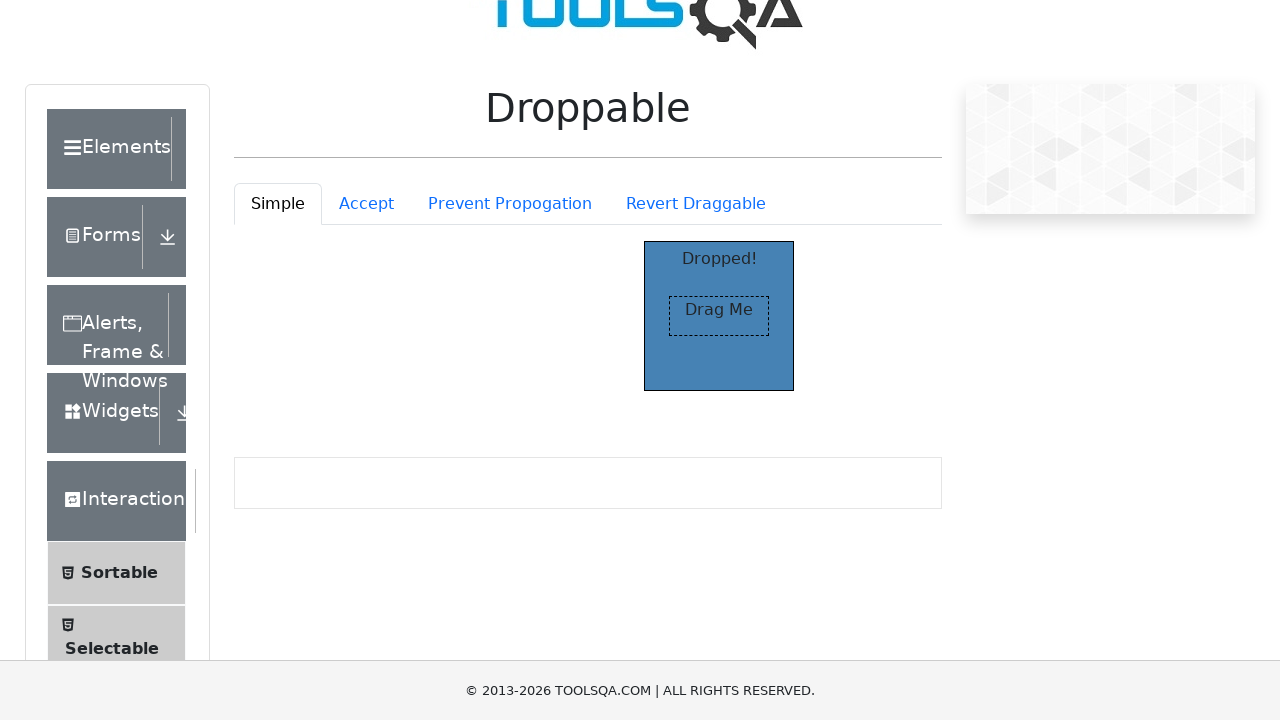

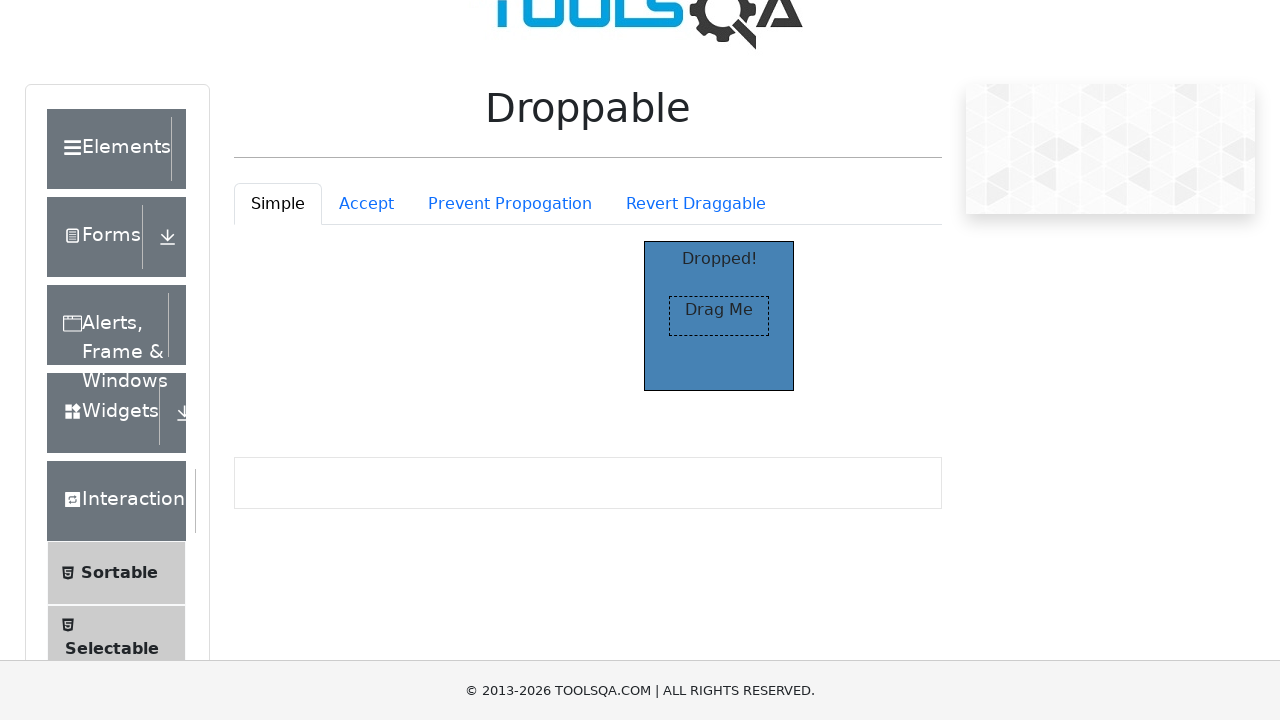